Tests different types of JavaScript alerts (alert, confirm, and prompt) by triggering them and handling their interactions

Starting URL: https://www.hyrtutorials.com/p/alertsdemo.html

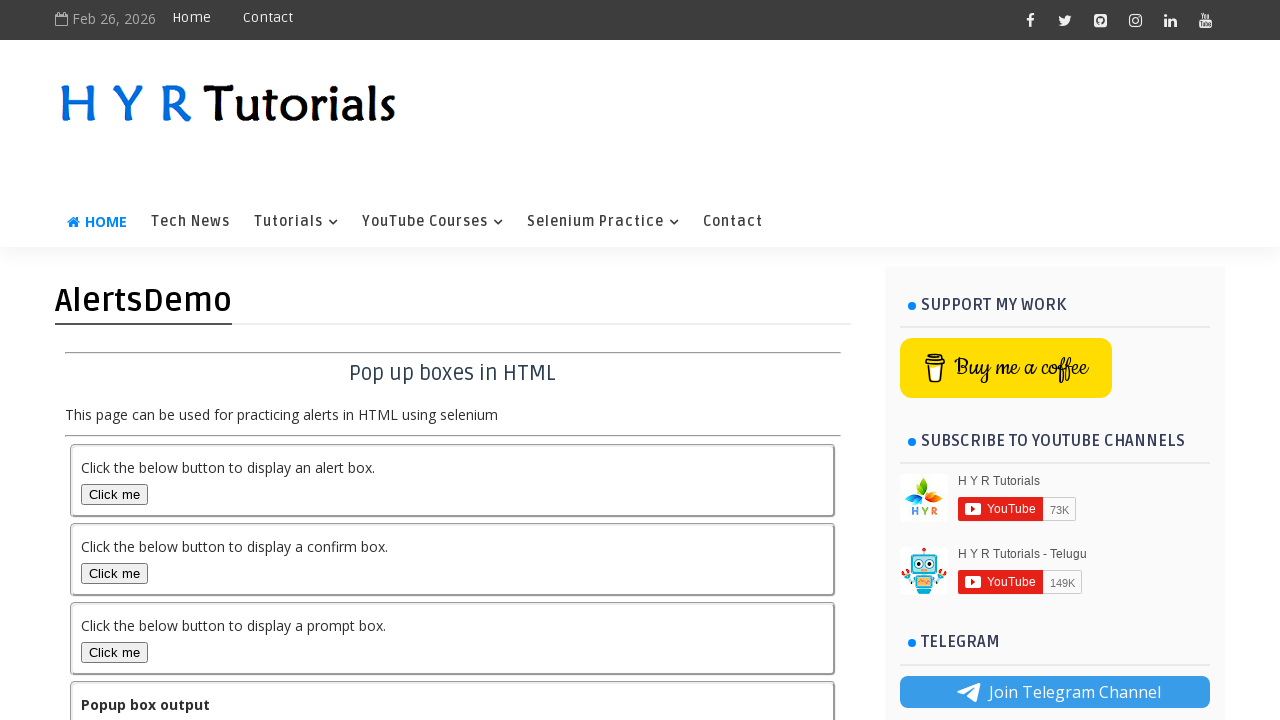

Clicked alert box button at (114, 494) on #alertBox
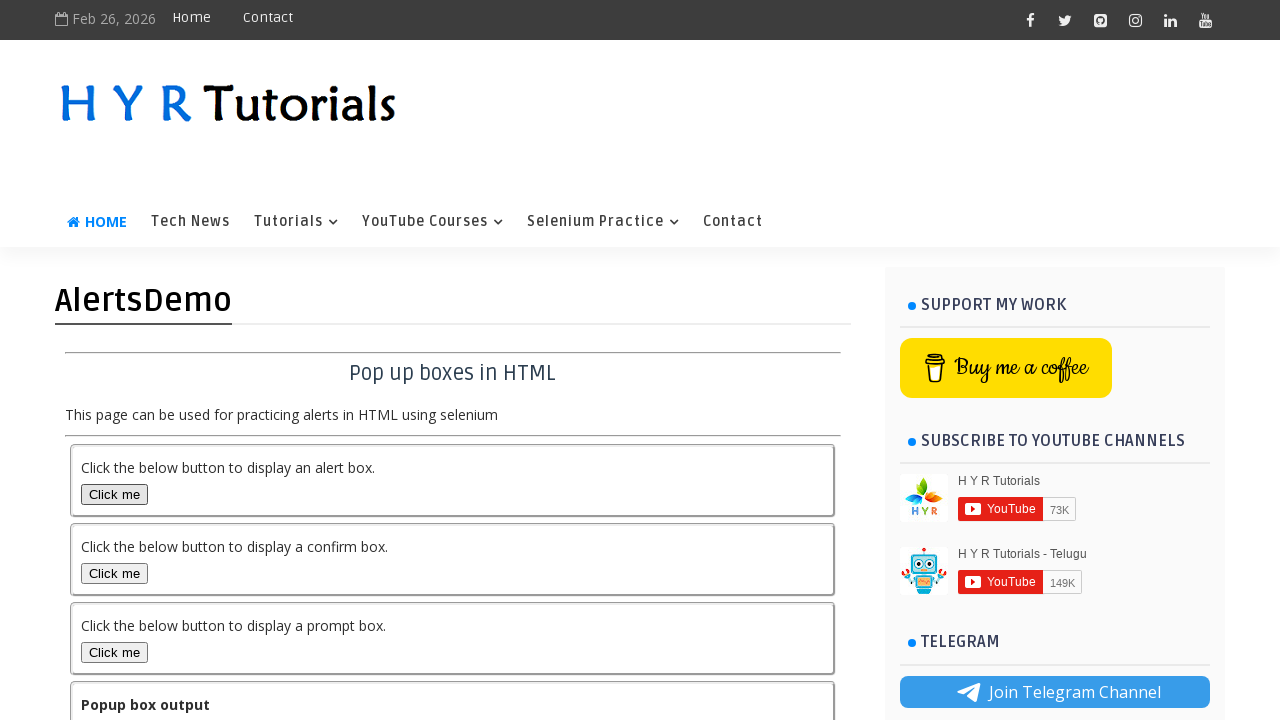

Set up dialog handler to accept alerts
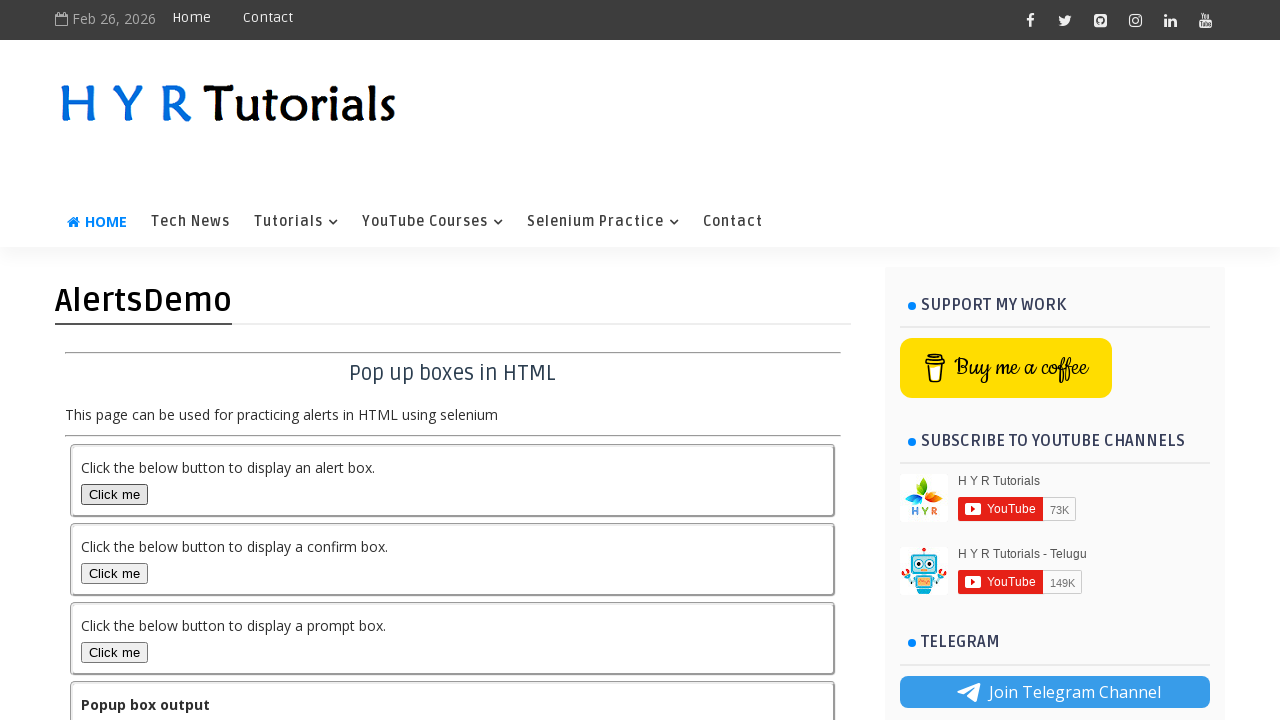

Retrieved output text after alert dialog
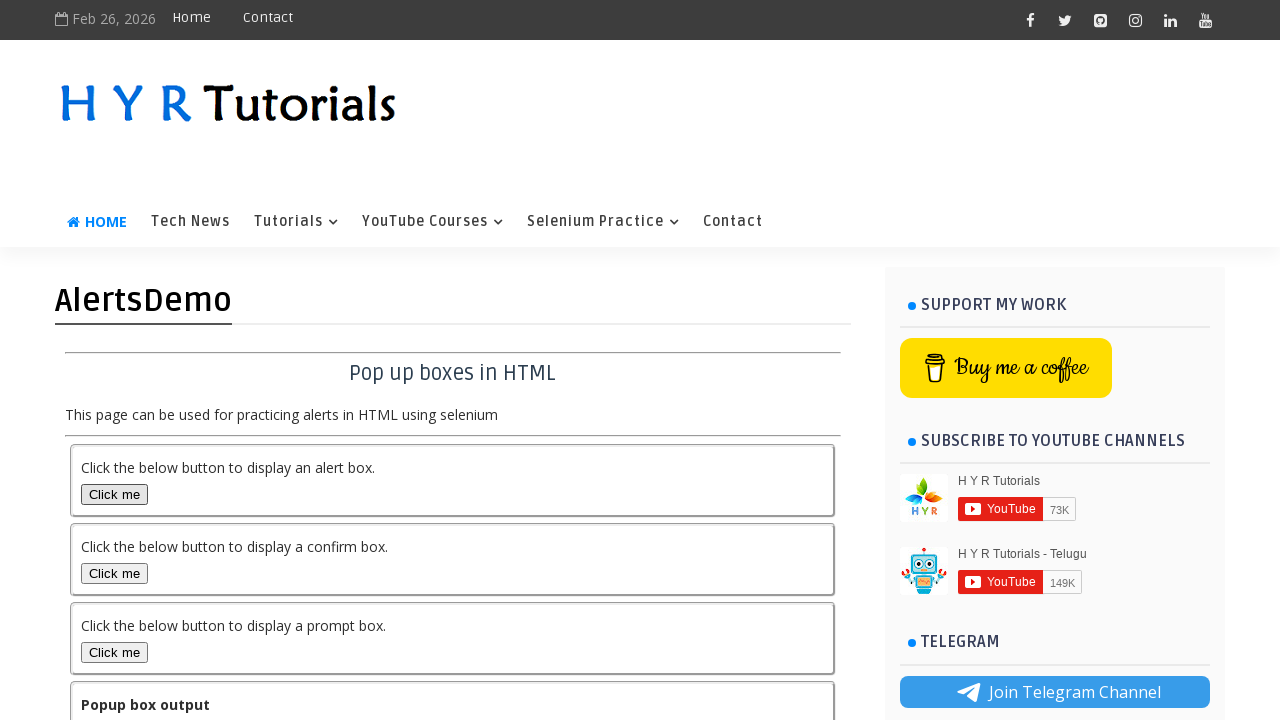

Clicked confirm box button at (114, 573) on #confirmBox
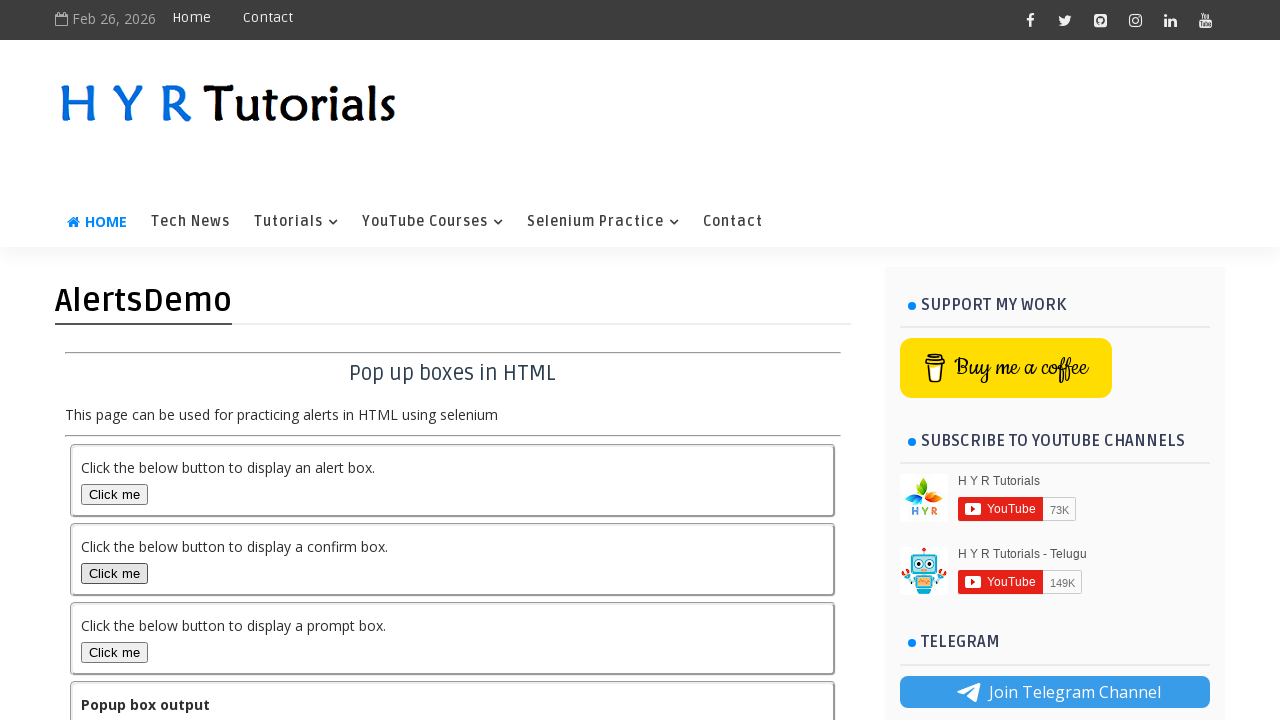

Retrieved output text after confirm dialog
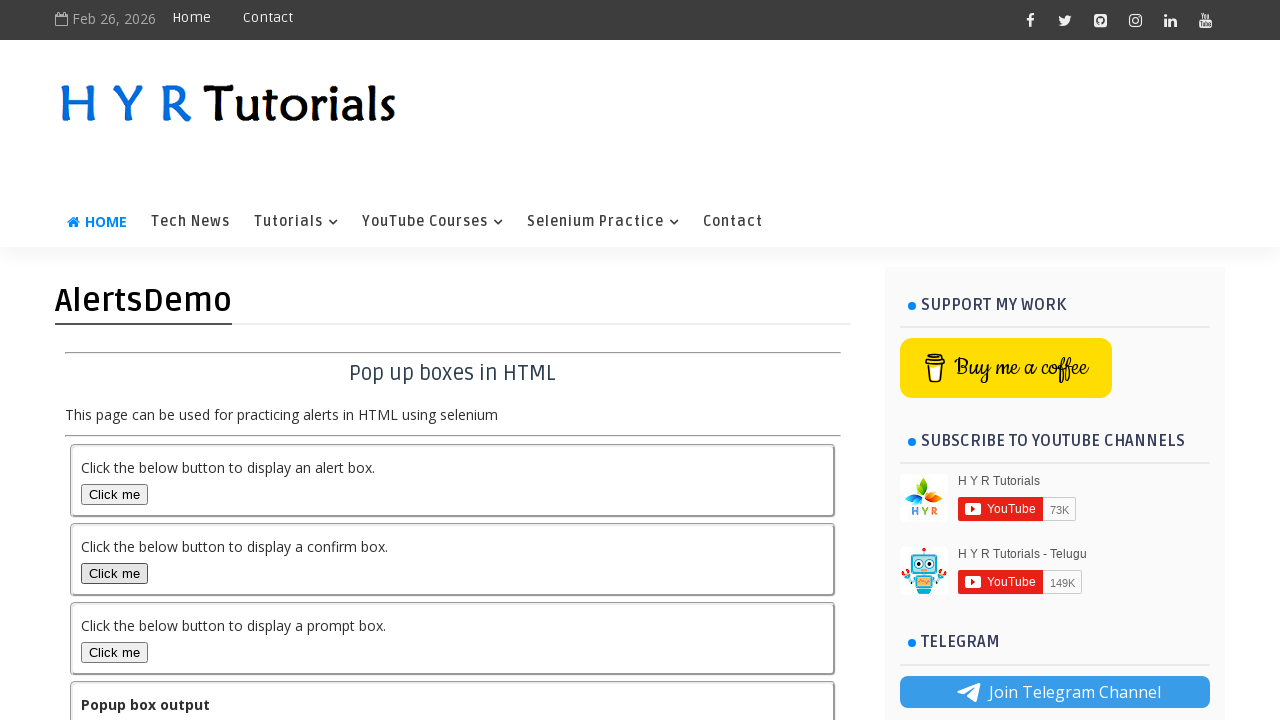

Set up dialog handler for prompt with 'Arfath' input
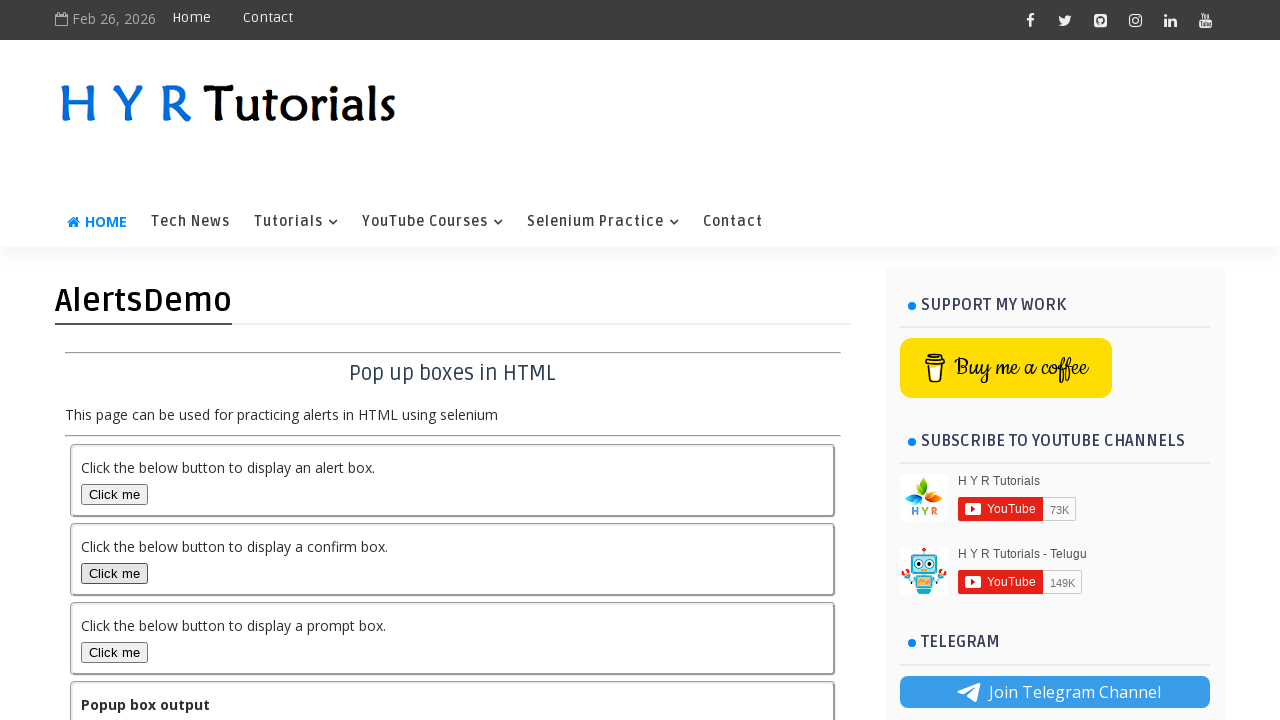

Clicked prompt box button at (114, 652) on #promptBox
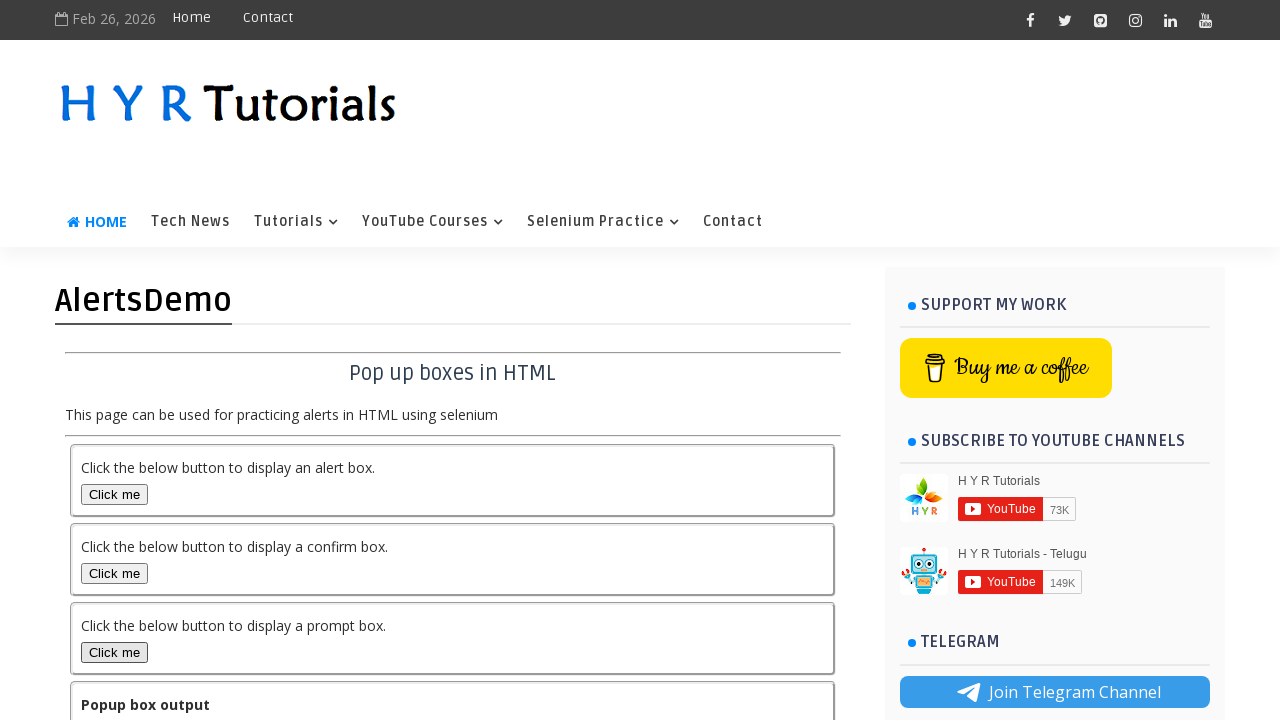

Retrieved output text after prompt dialog
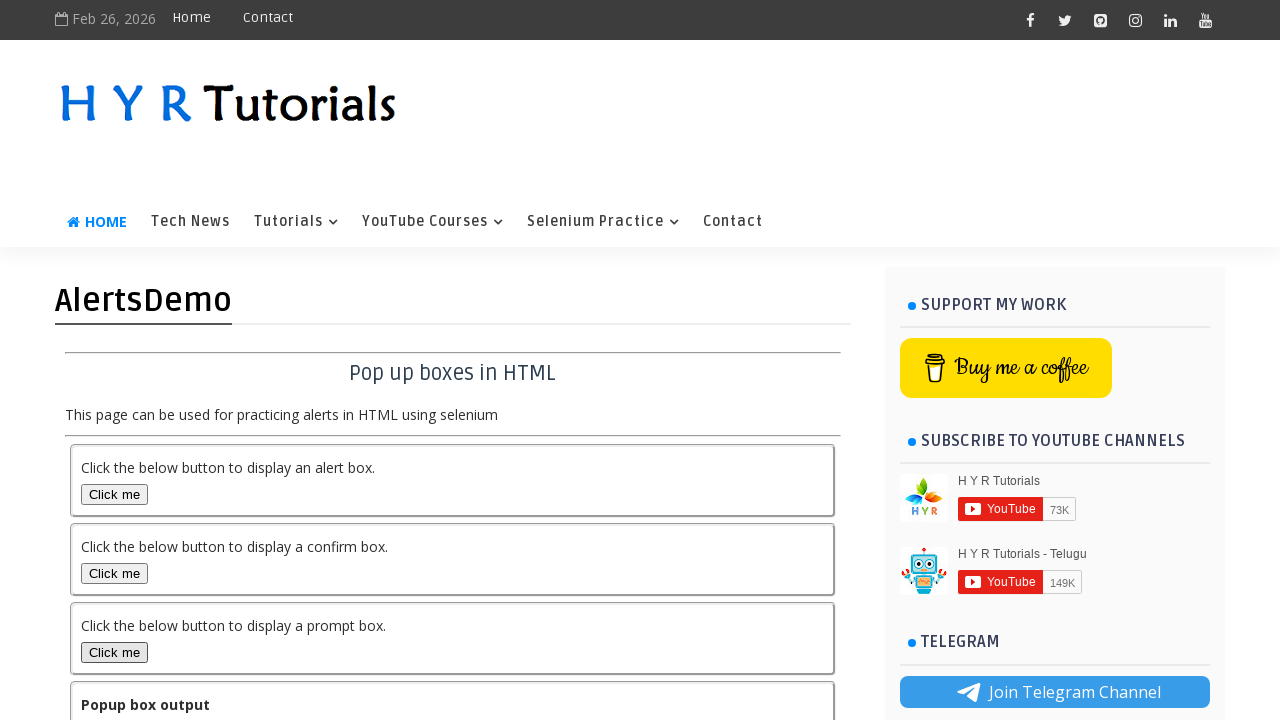

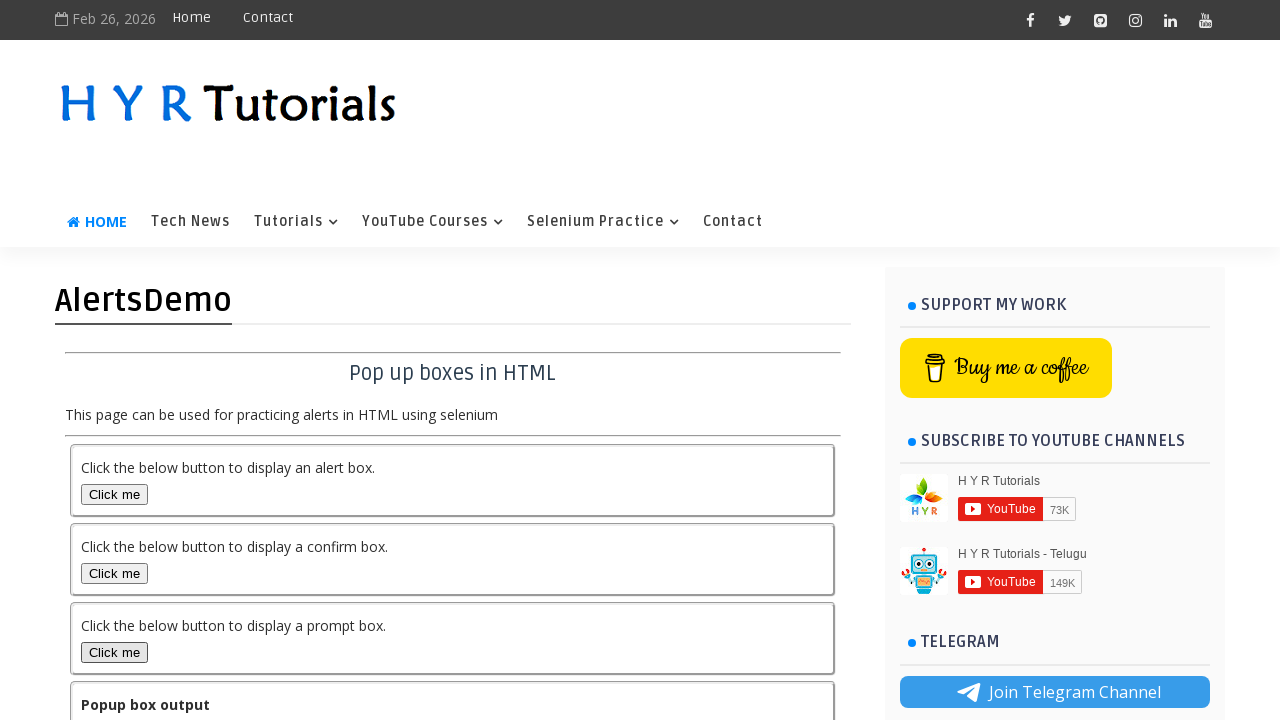